Tests that "Clear completed" button is hidden when there are no completed items.

Starting URL: https://demo.playwright.dev/todomvc

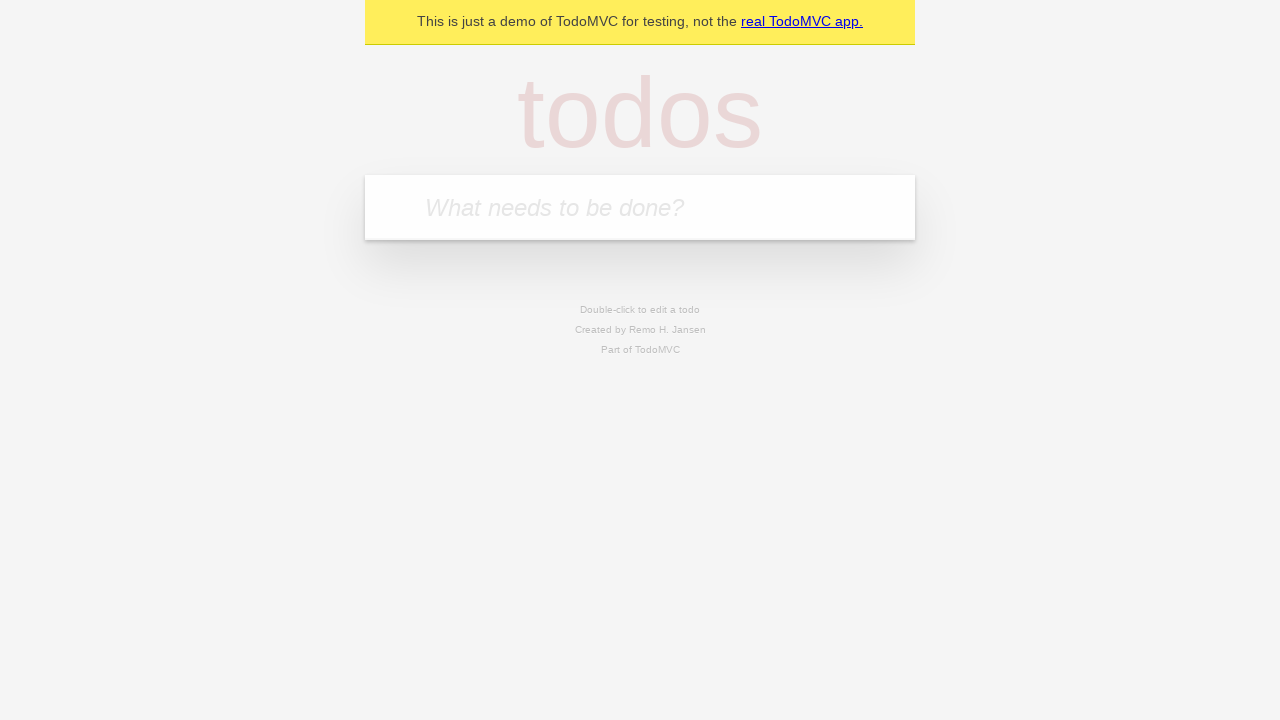

Filled todo input with 'buy some cheese' on internal:attr=[placeholder="What needs to be done?"i]
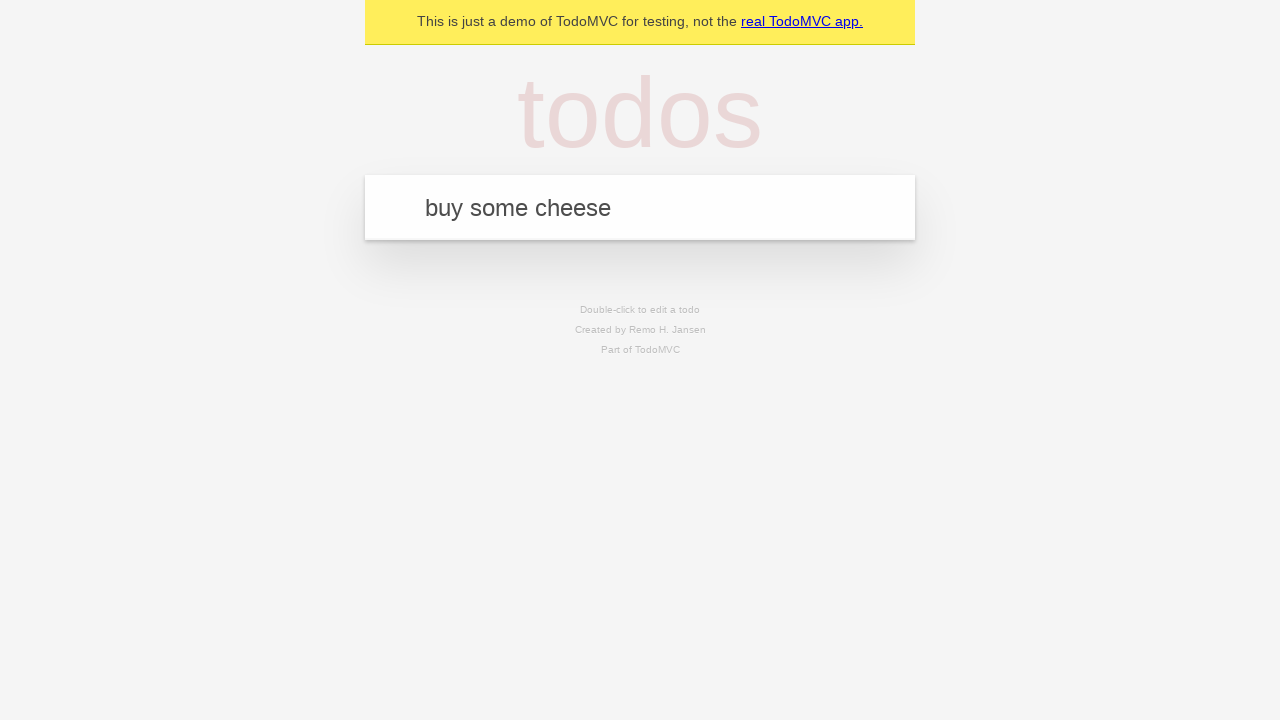

Pressed Enter to create first todo on internal:attr=[placeholder="What needs to be done?"i]
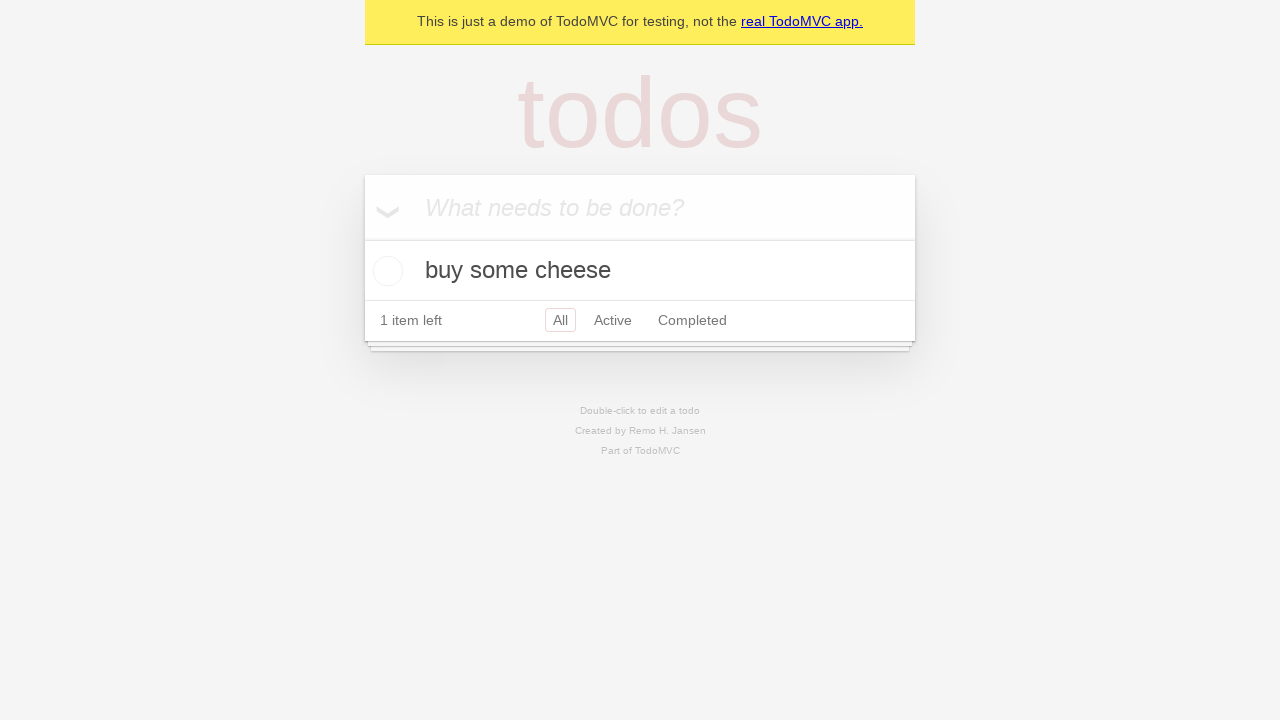

Filled todo input with 'feed the cat' on internal:attr=[placeholder="What needs to be done?"i]
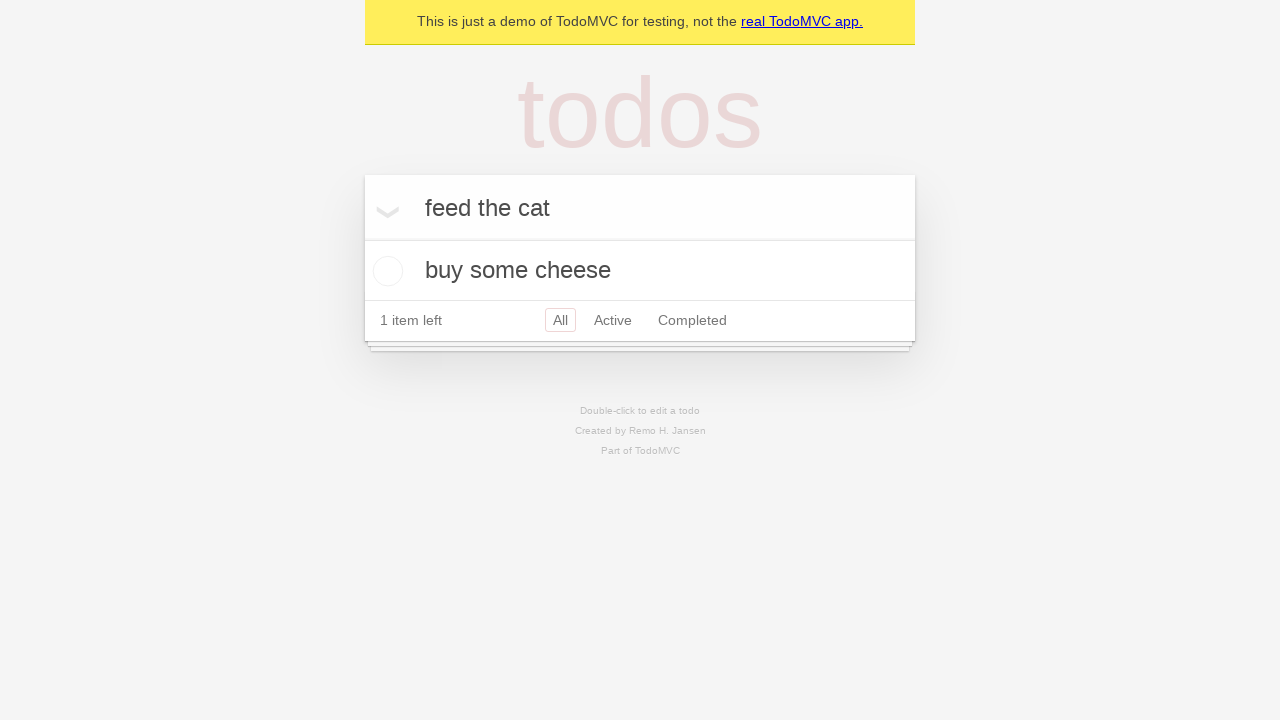

Pressed Enter to create second todo on internal:attr=[placeholder="What needs to be done?"i]
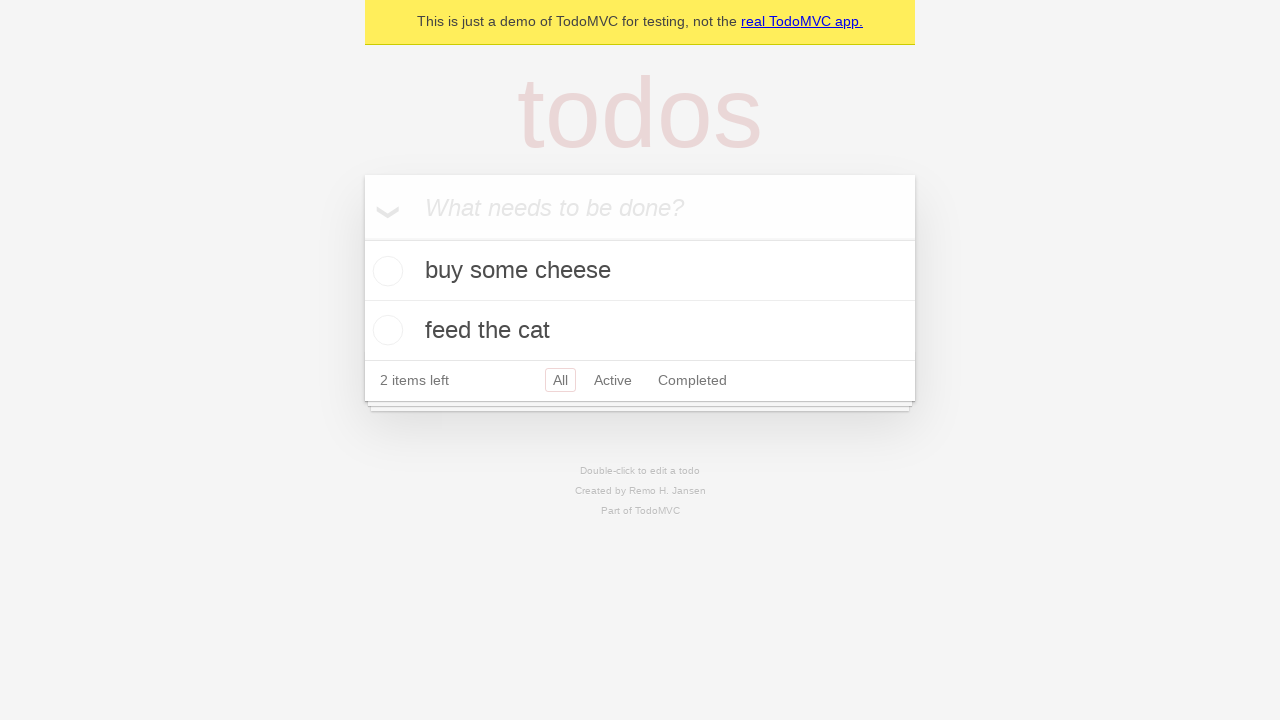

Filled todo input with 'book a doctors appointment' on internal:attr=[placeholder="What needs to be done?"i]
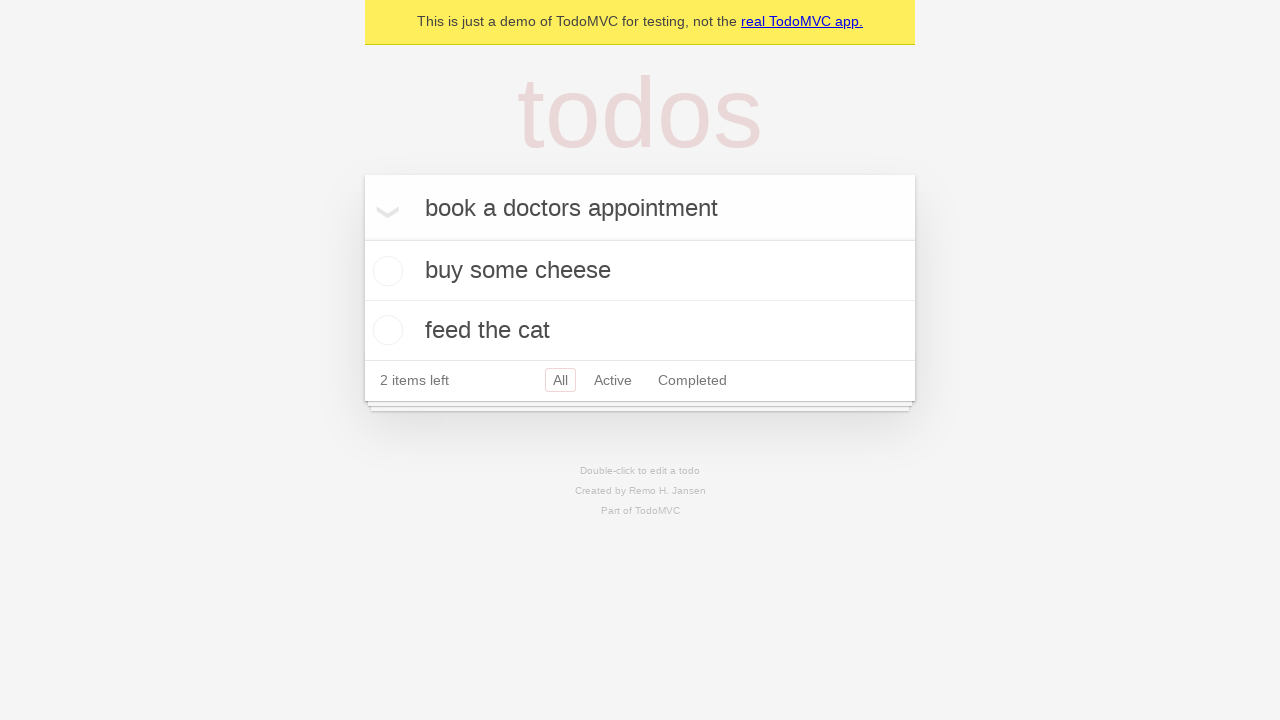

Pressed Enter to create third todo on internal:attr=[placeholder="What needs to be done?"i]
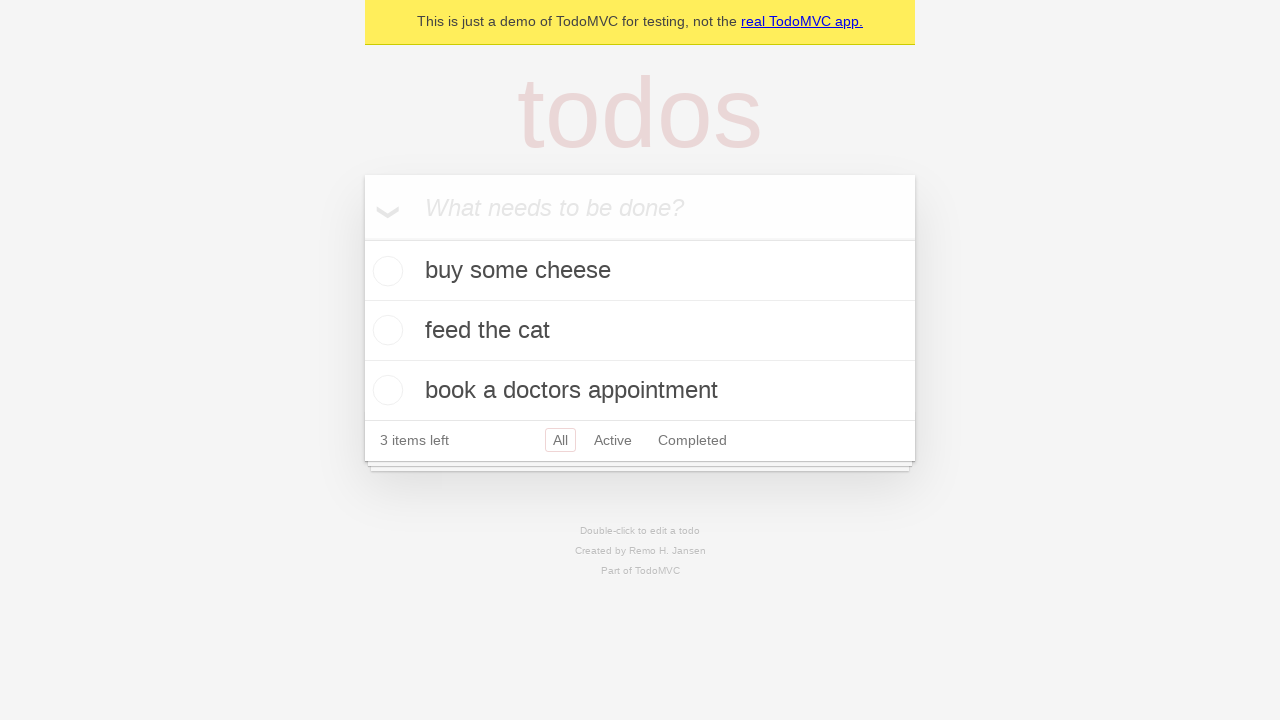

Waited for all three todos to be created
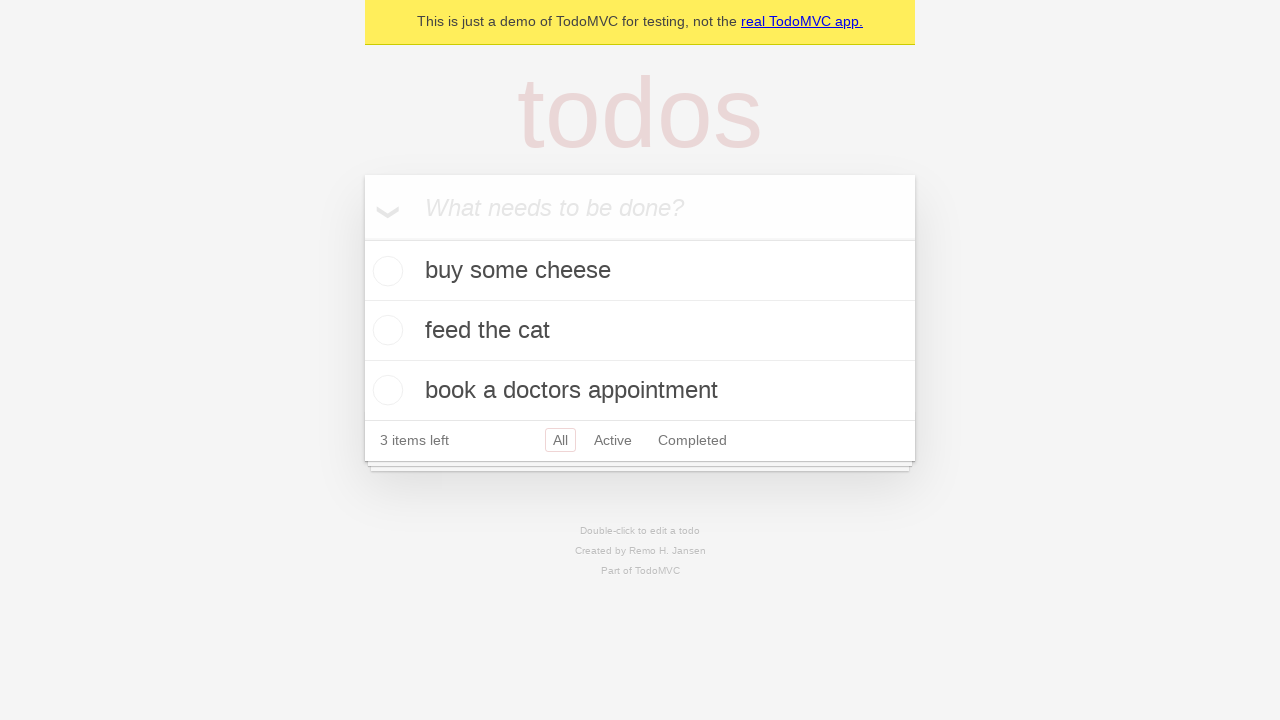

Checked the first todo as completed at (385, 271) on .todo-list li .toggle >> nth=0
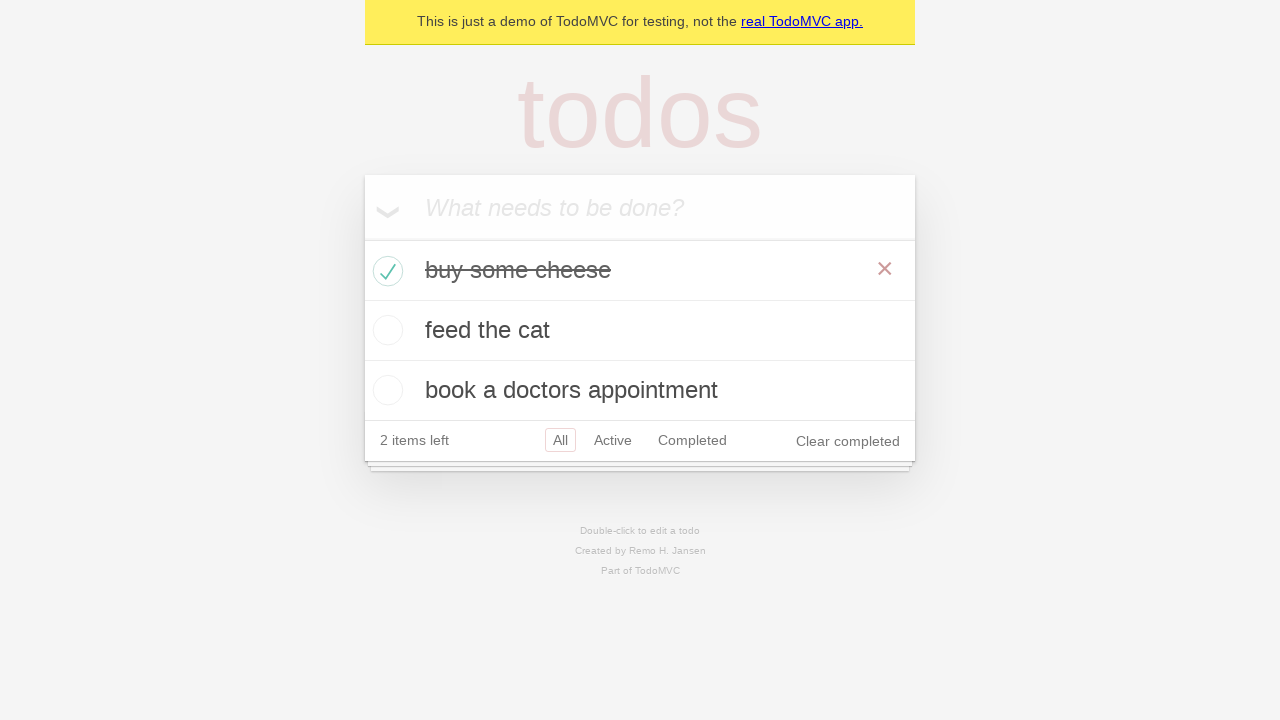

Clicked 'Clear completed' button at (848, 441) on internal:role=button[name="Clear completed"i]
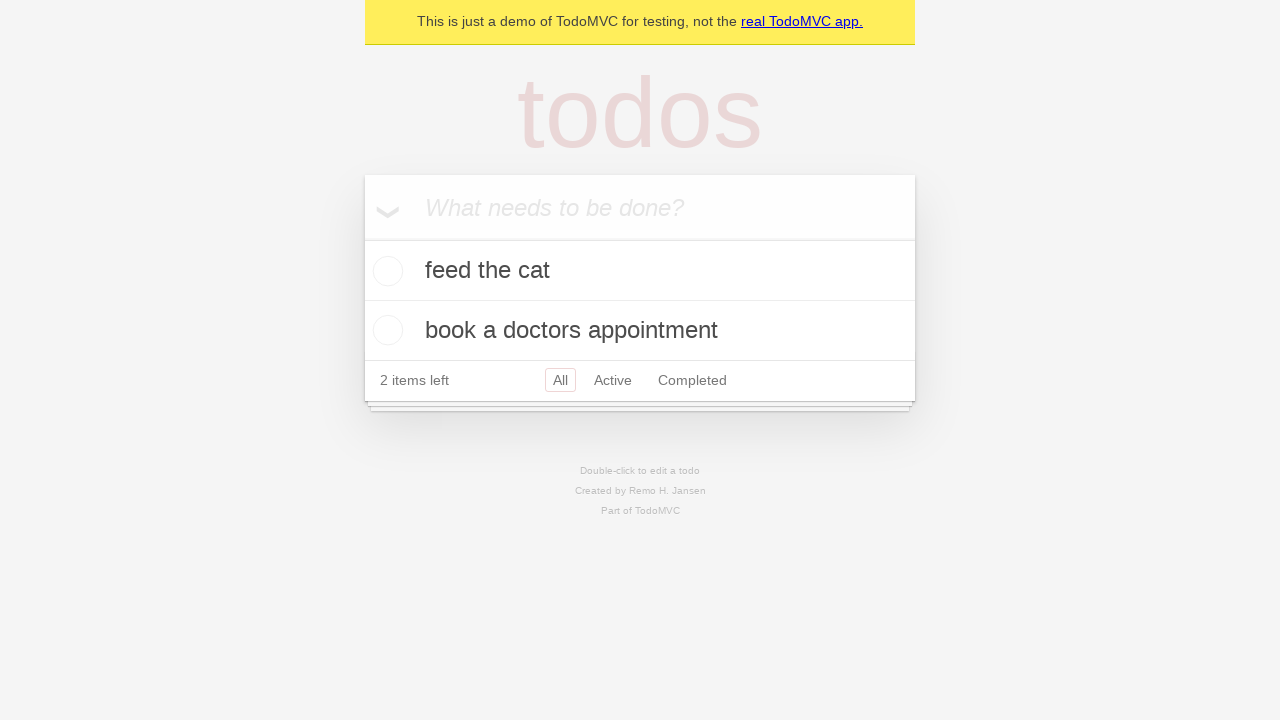

'Clear completed' button is now hidden as no completed items remain
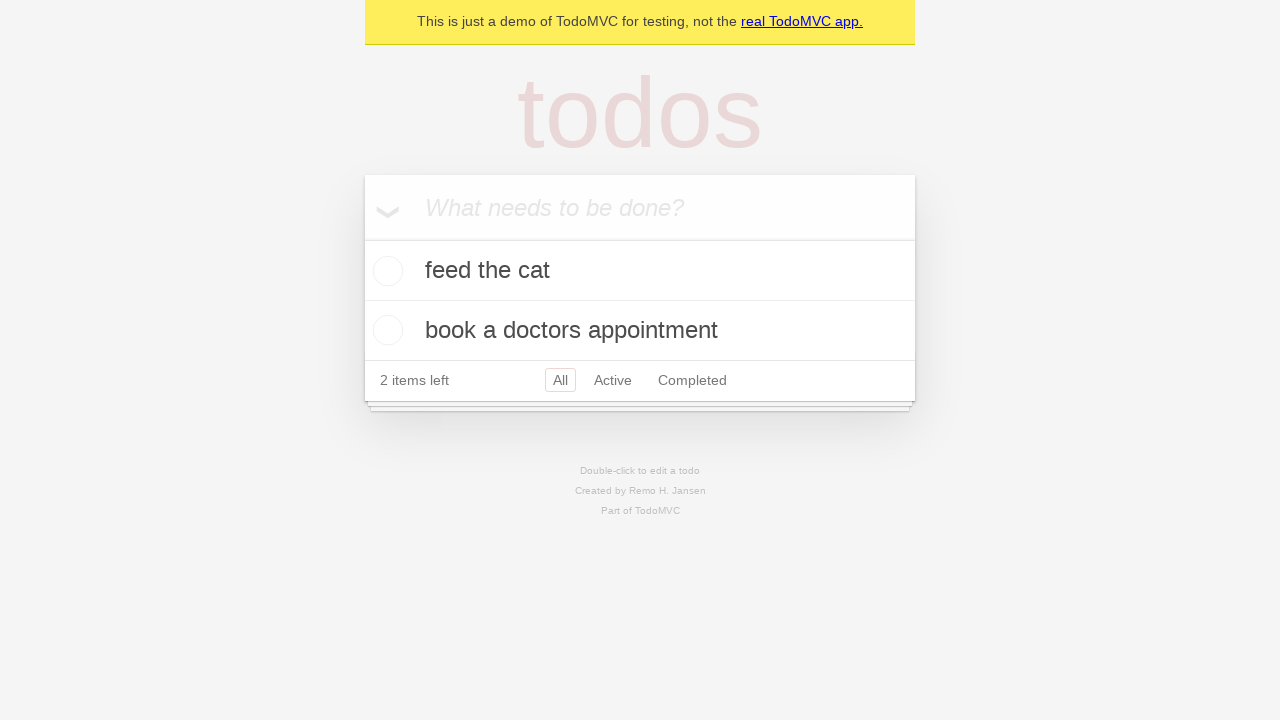

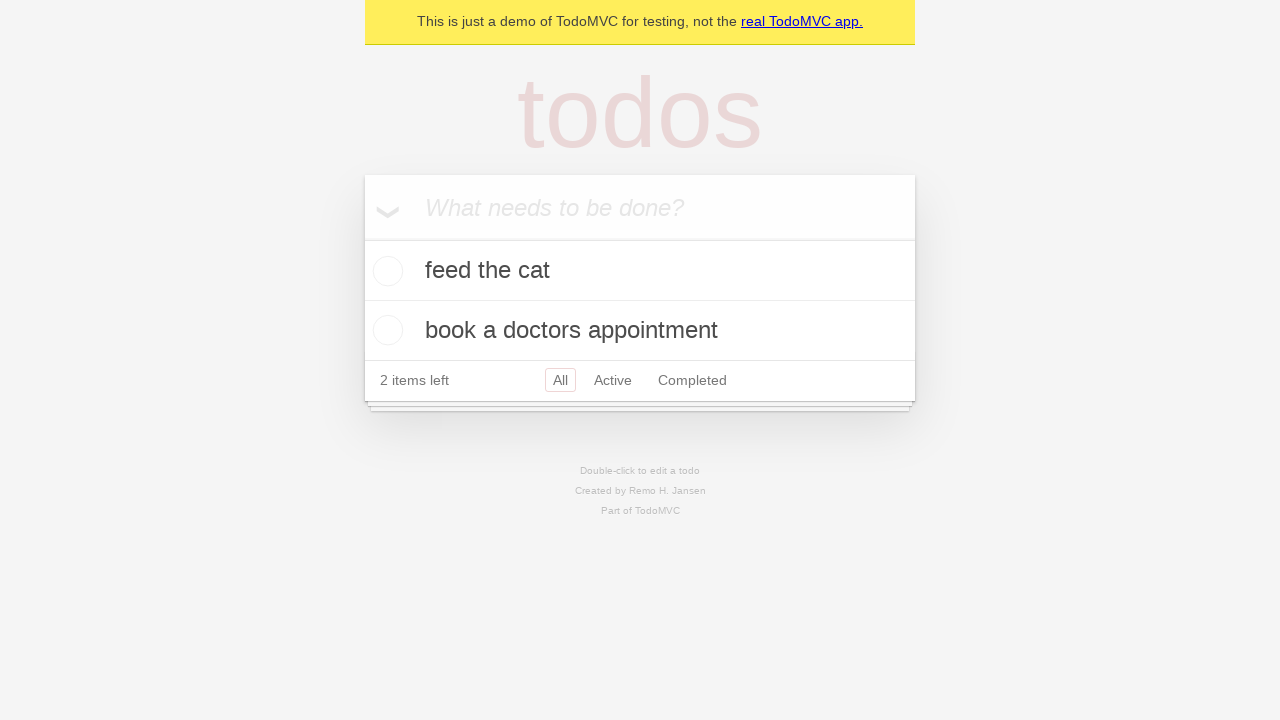